Tests sorting the Due column using semantic class attributes on the second table with helpful markup.

Starting URL: http://the-internet.herokuapp.com/tables

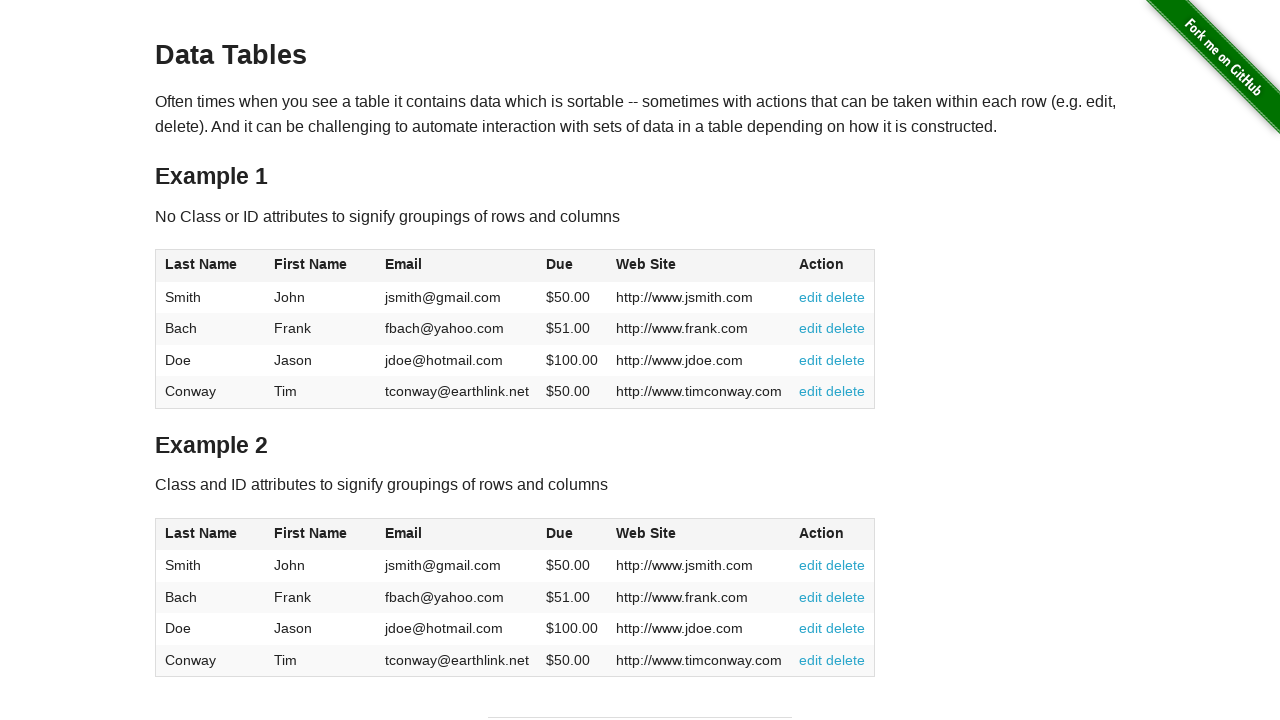

Clicked Due column header in second table with helpful markup to sort at (560, 533) on #table2 thead .dues
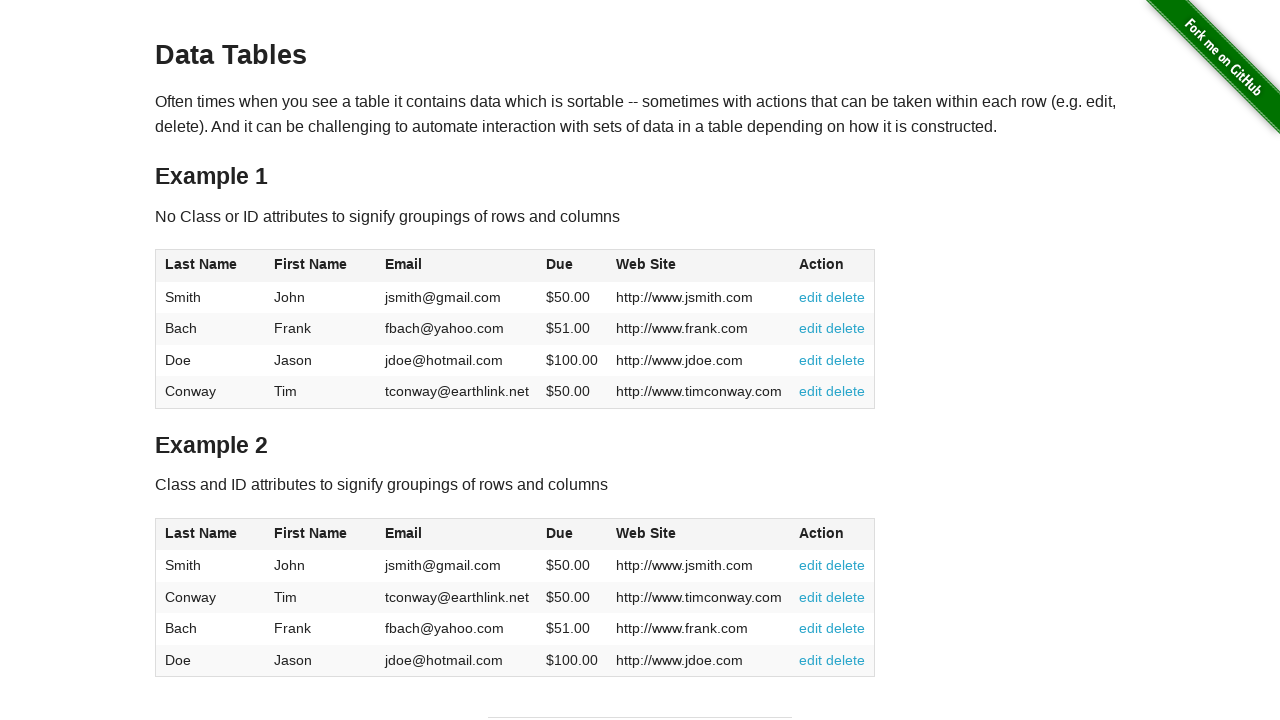

Verified sorted table data loaded in second table
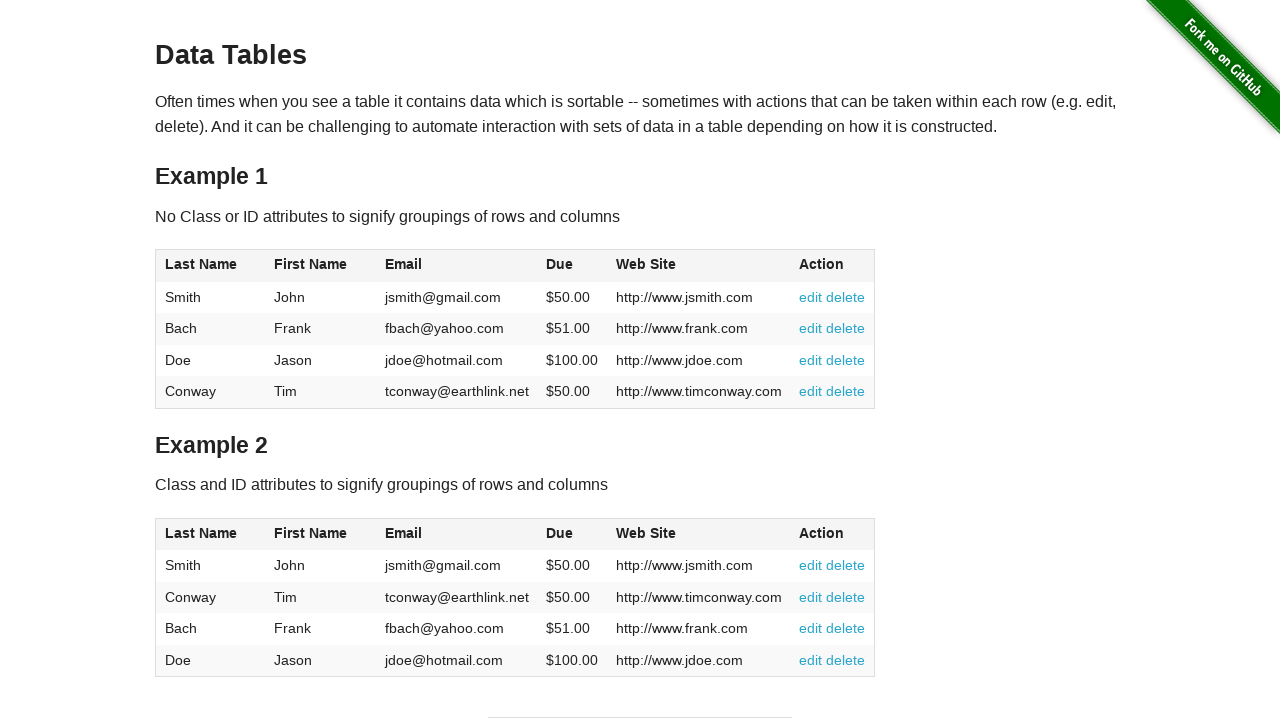

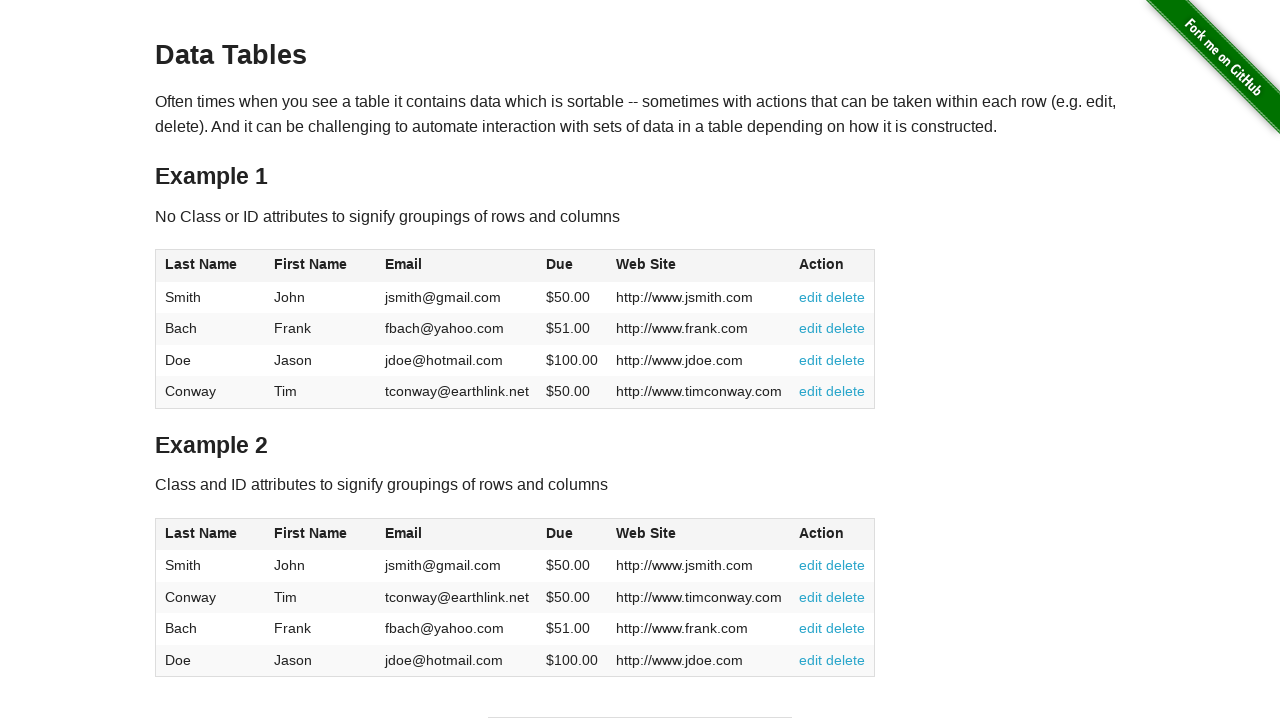